Tests navigation to the registration page by clicking the registration link and verifying that the registration page heading is displayed.

Starting URL: https://qa.koel.app/

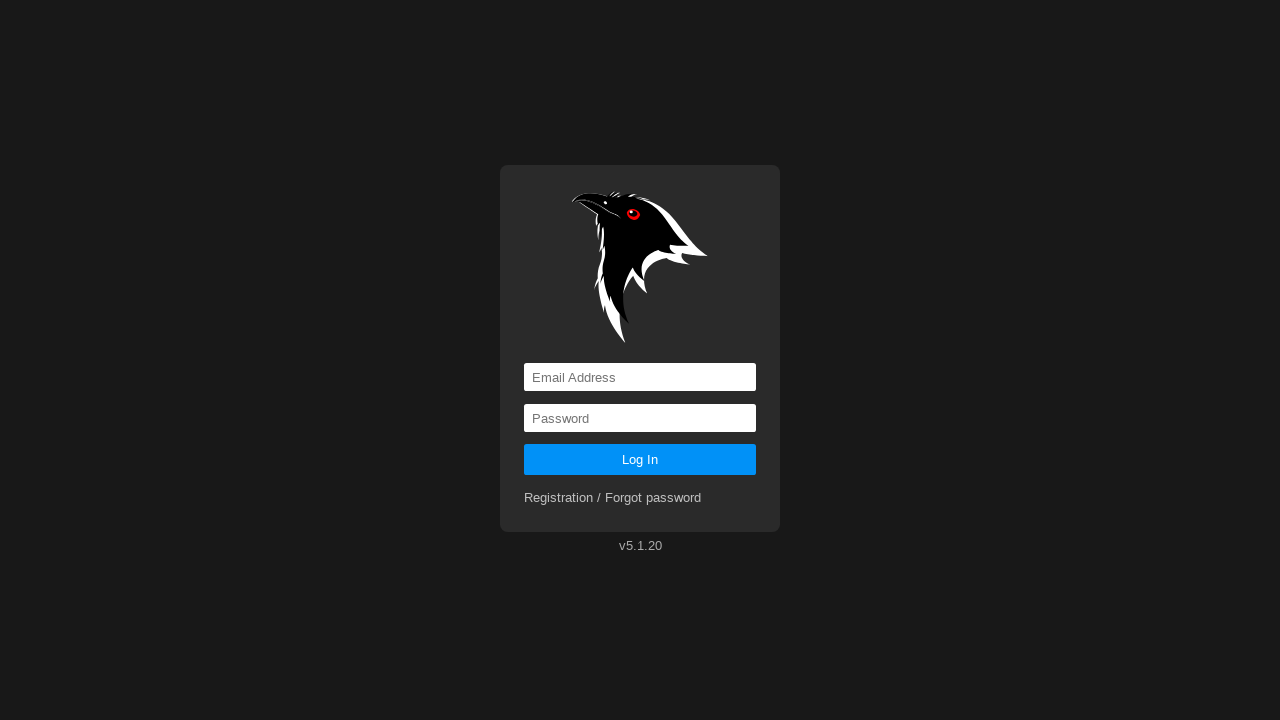

Clicked on the registration link at (613, 498) on a[href='registration']
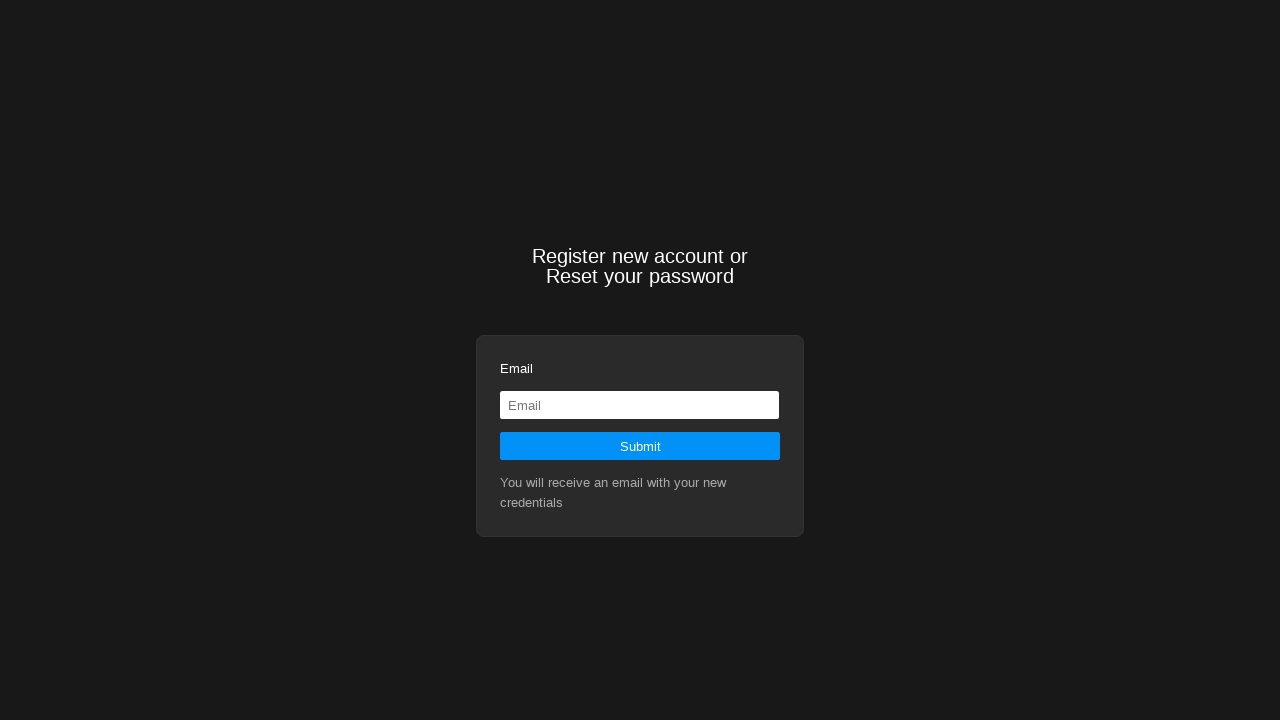

Registration page heading loaded
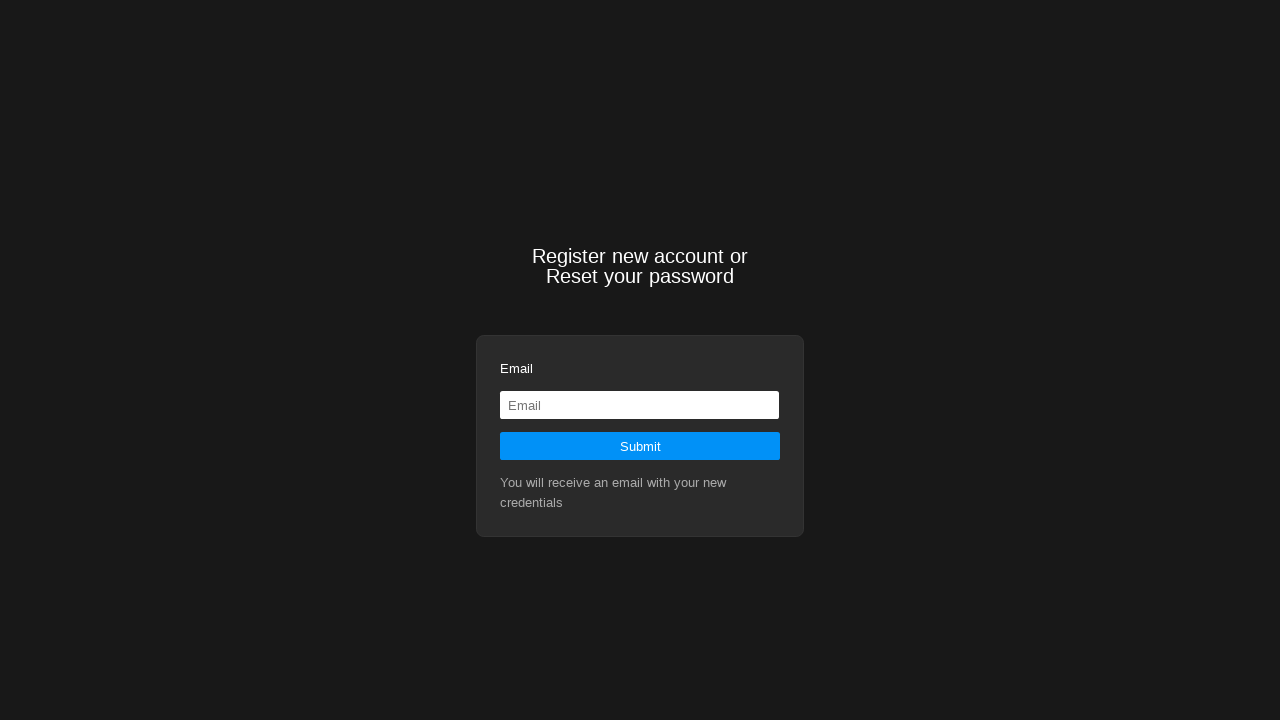

Verified registration page heading is visible
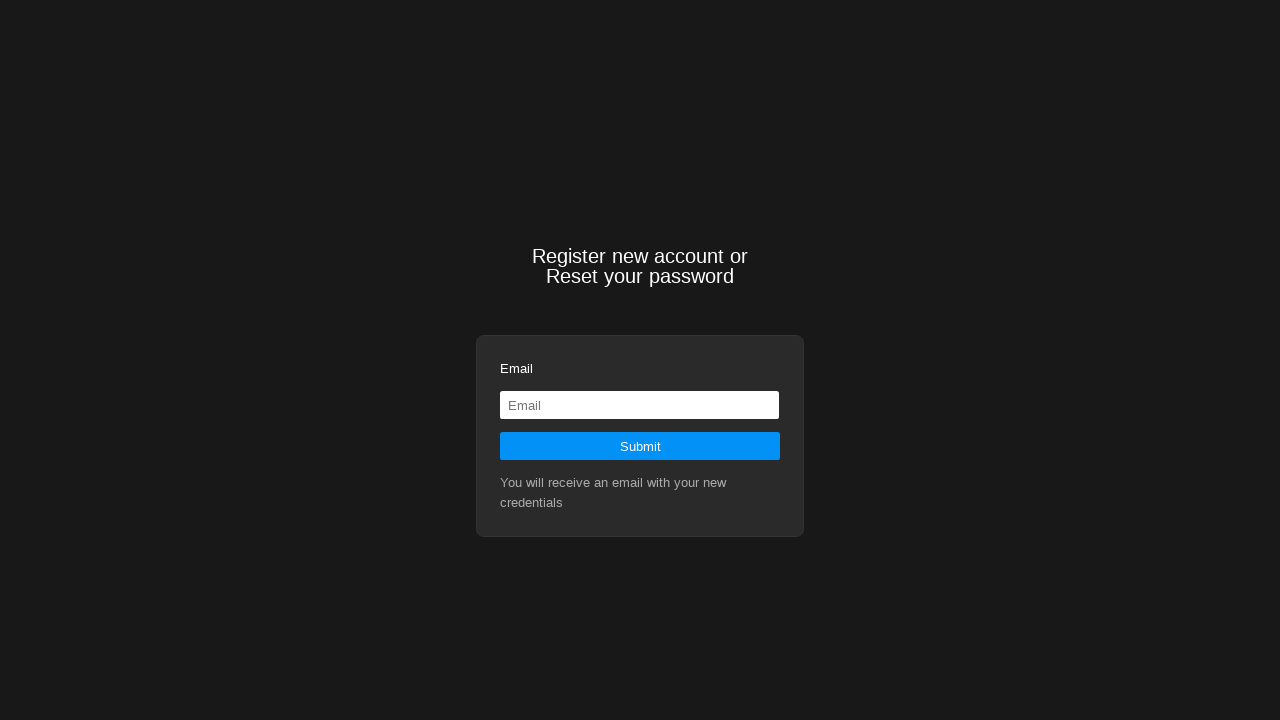

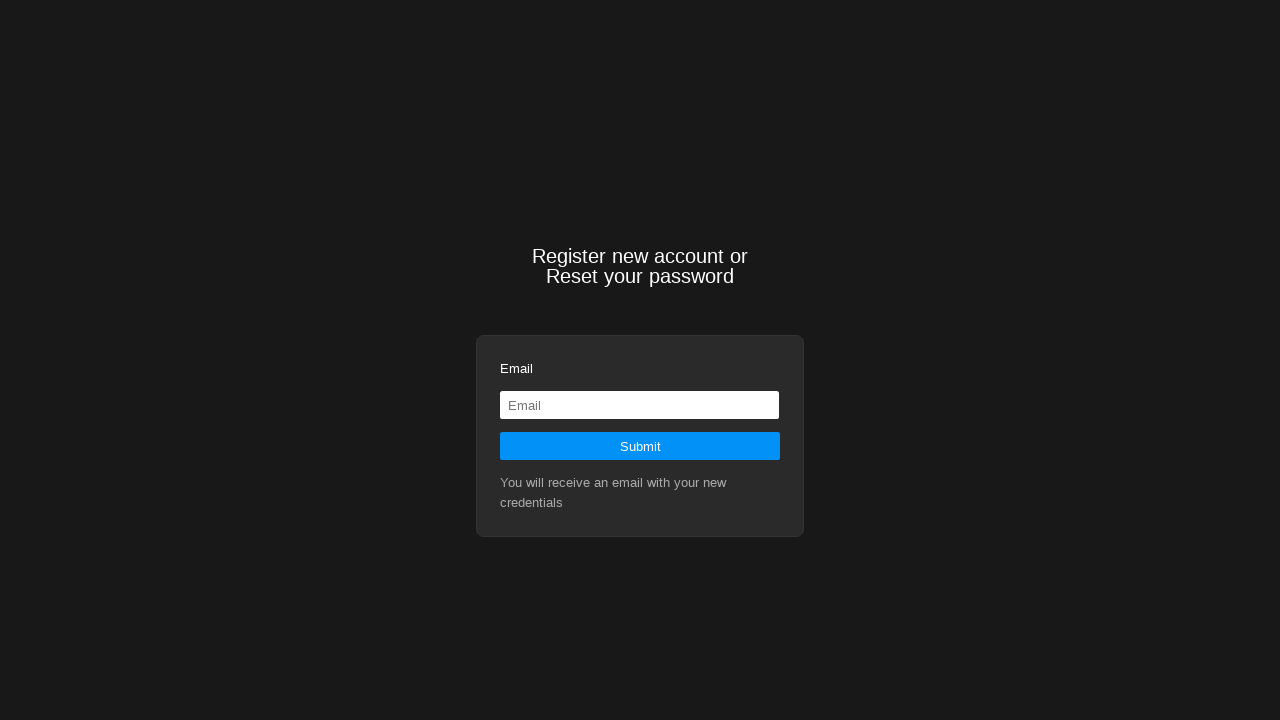